Tests dropdown selection by selecting a single option from a dropdown, then selecting multiple options from a multi-select dropdown.

Starting URL: https://www.lambdatest.com/selenium-playground/select-dropdown-demo

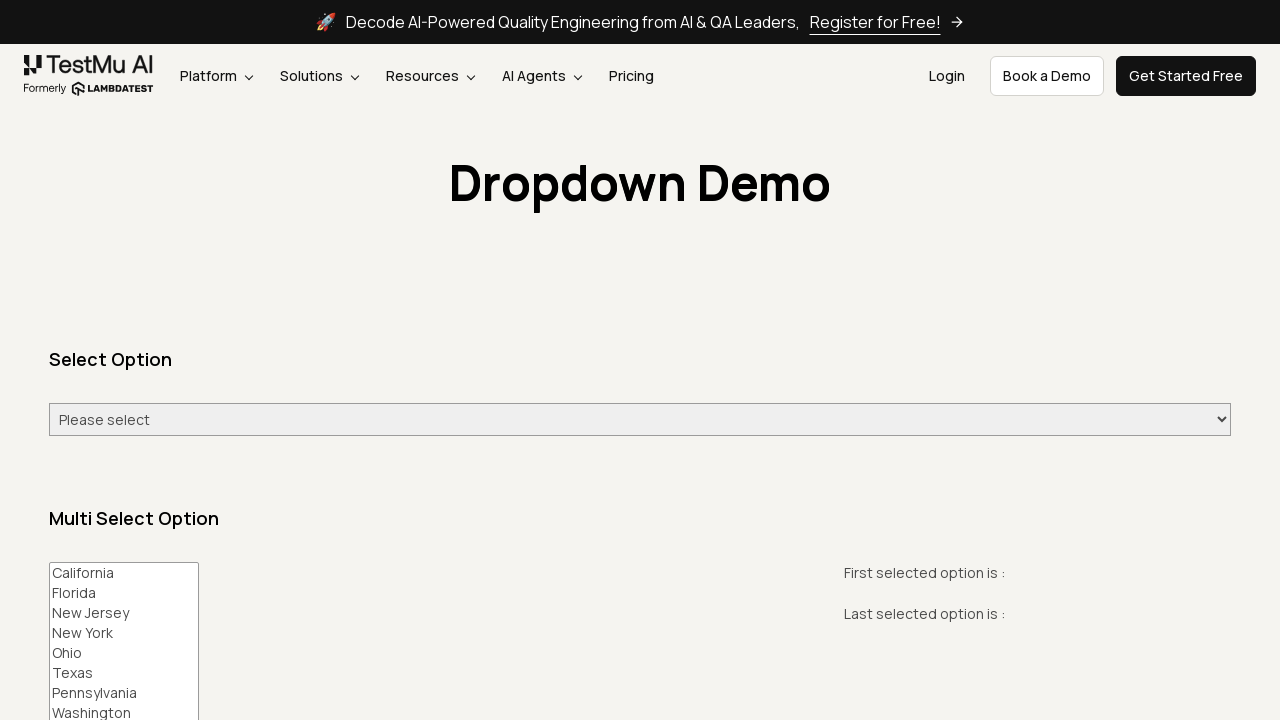

Selected Tuesday (index 3) from single select dropdown on id=select-demo
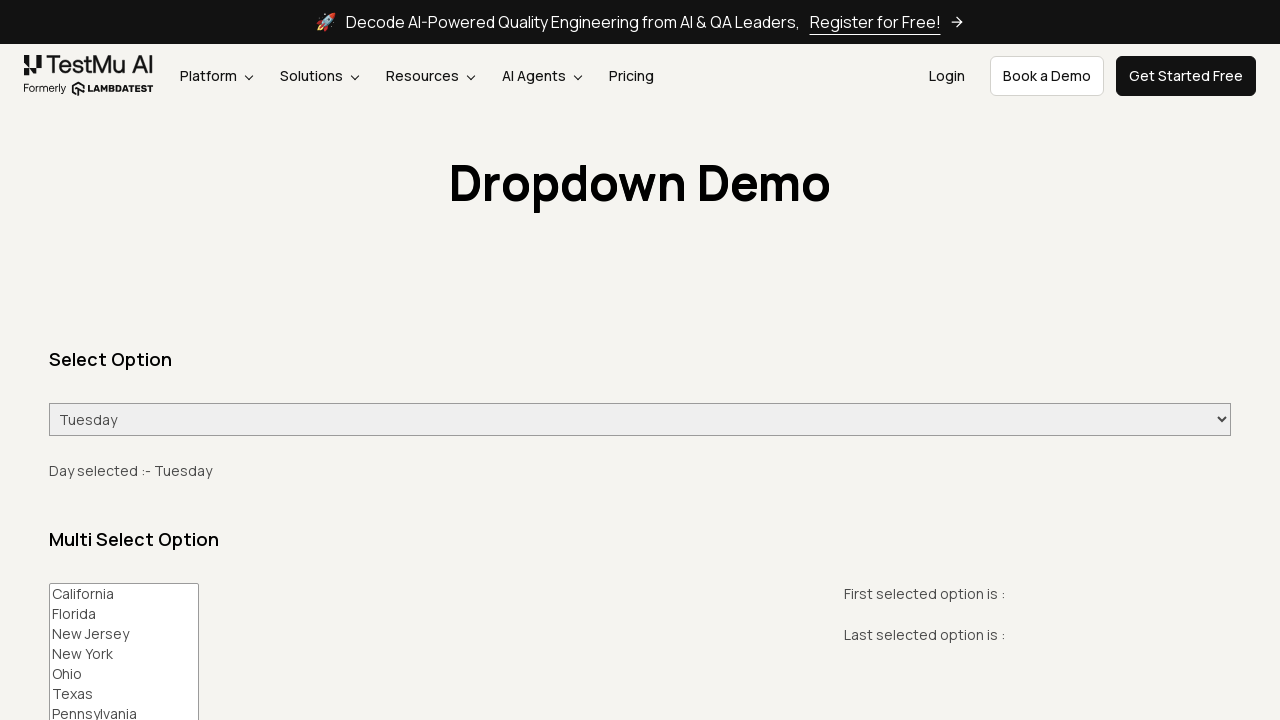

Verified that Tuesday is displayed as the selected value
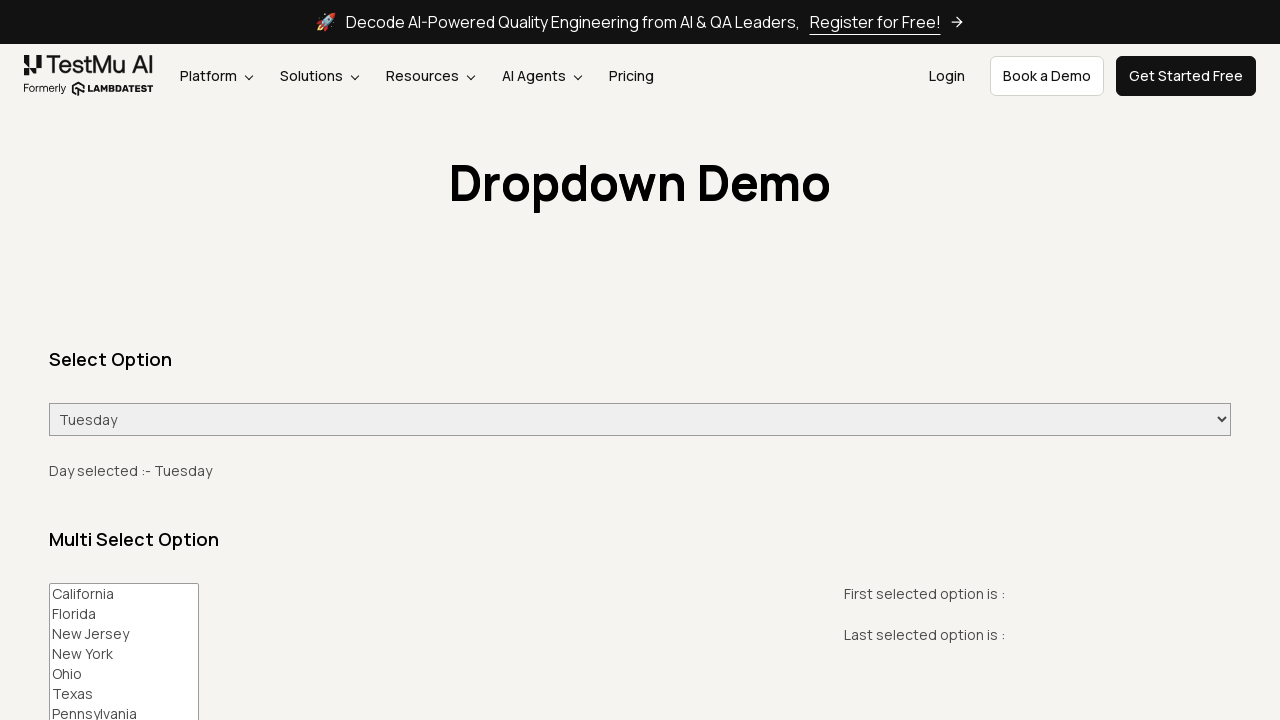

Selected California, New York, and Washington from multi-select dropdown on #multi-select
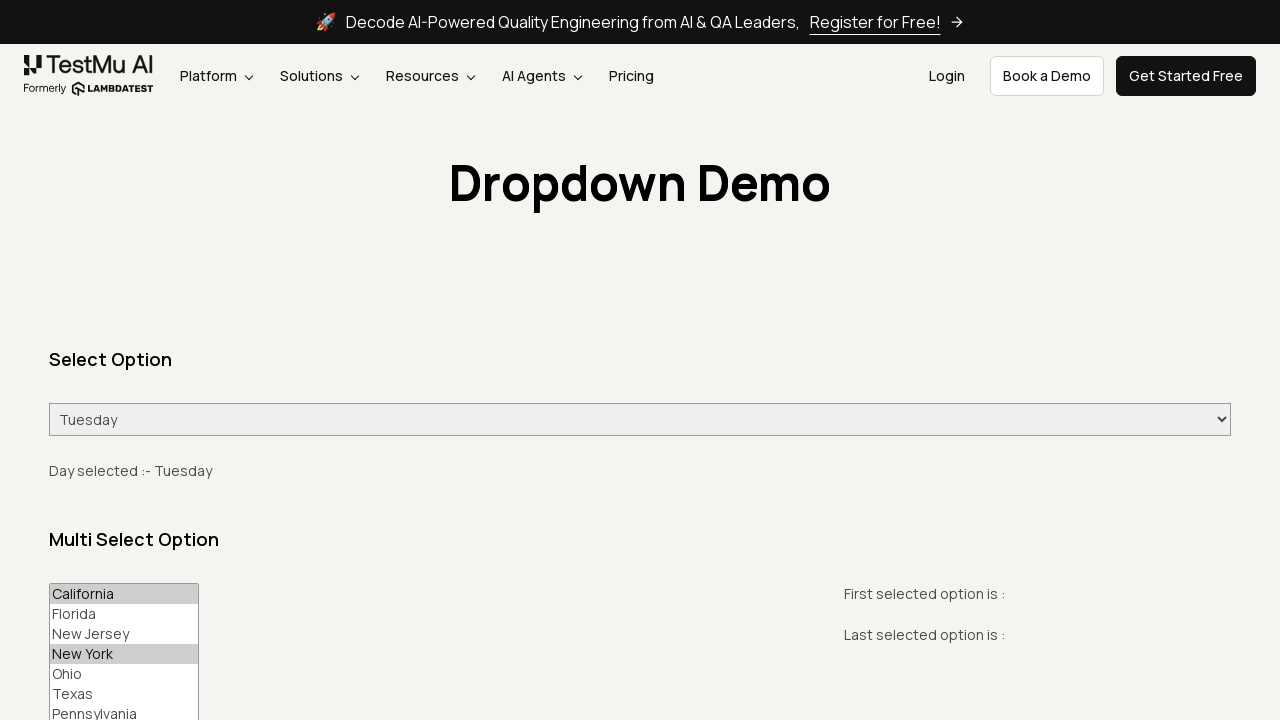

Clicked Print First button at (105, 360) on button[value='Print First']
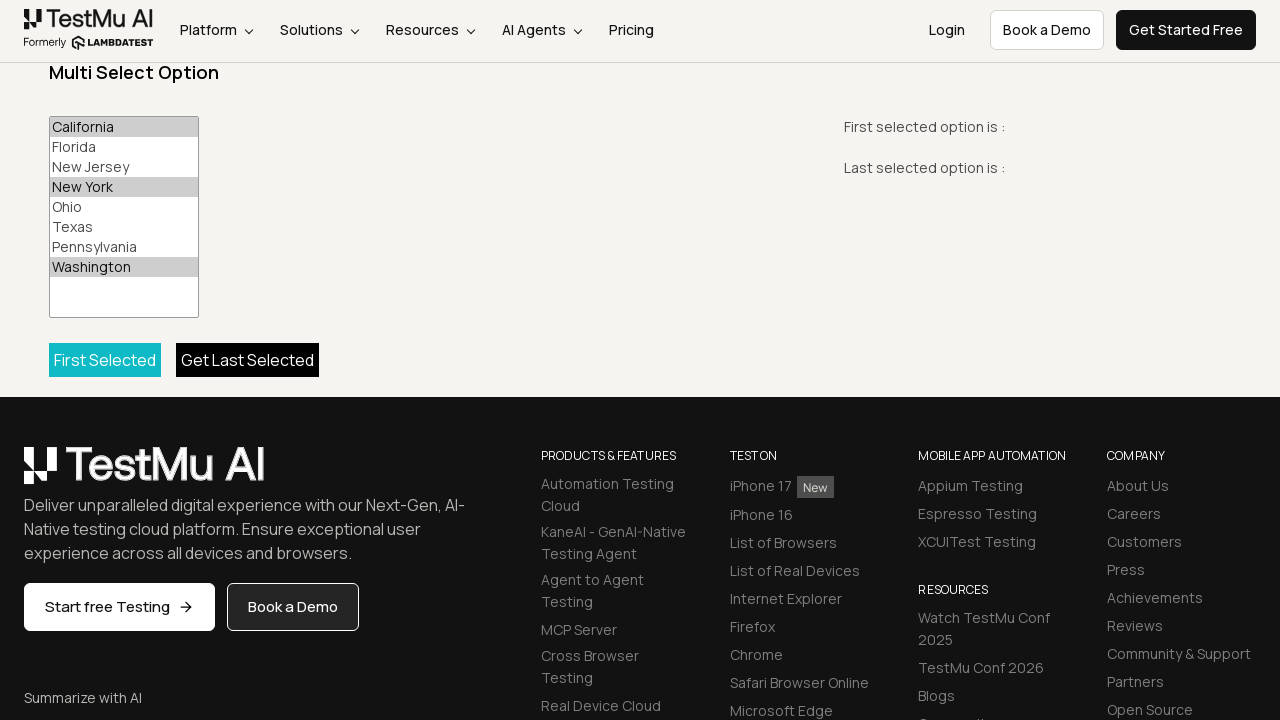

Clicked Print All button at (248, 360) on button[value='Print All']
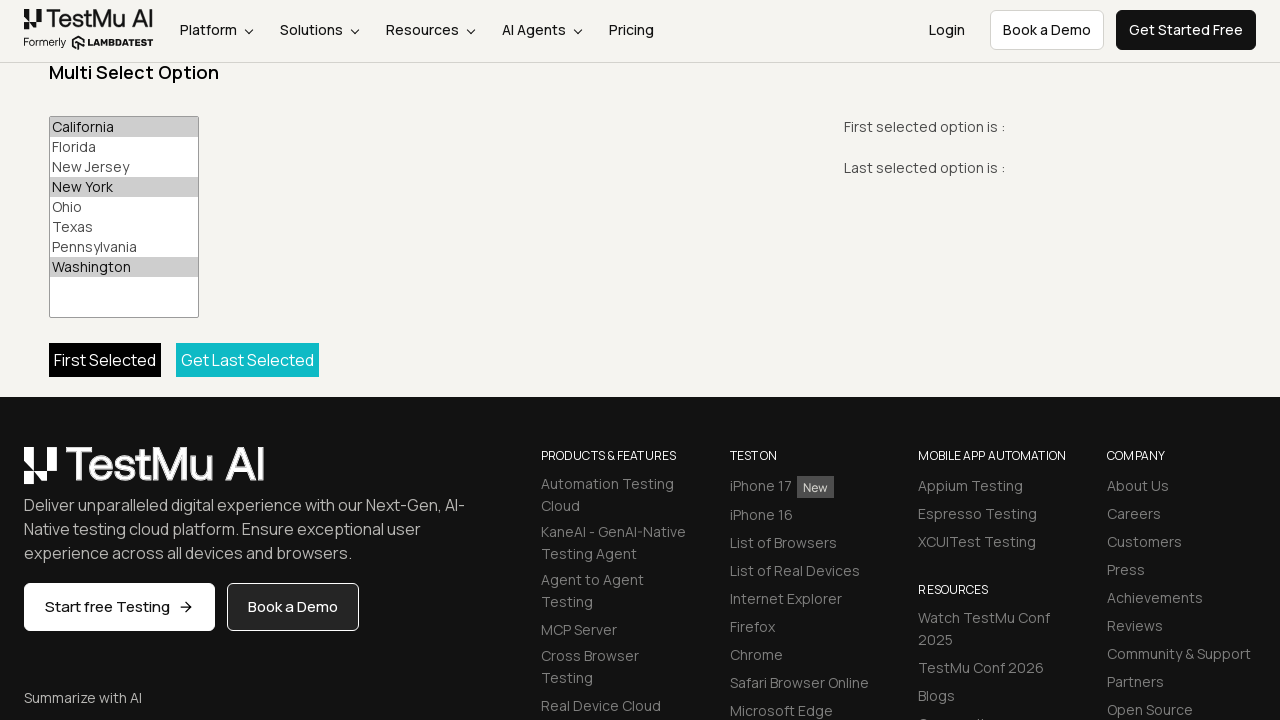

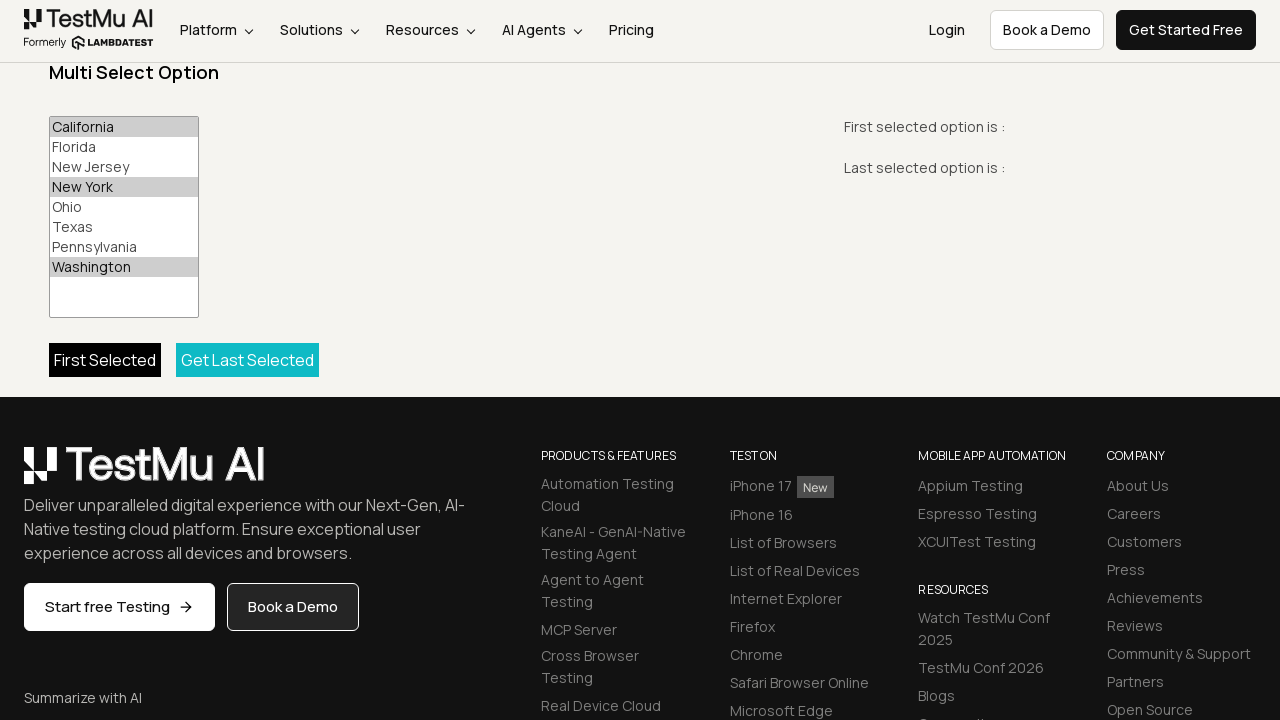